Tests scrolling functionality and table data extraction by scrolling the page and a specific table element, then verifying table values are accessible

Starting URL: https://www.rahulshettyacademy.com/AutomationPractice/

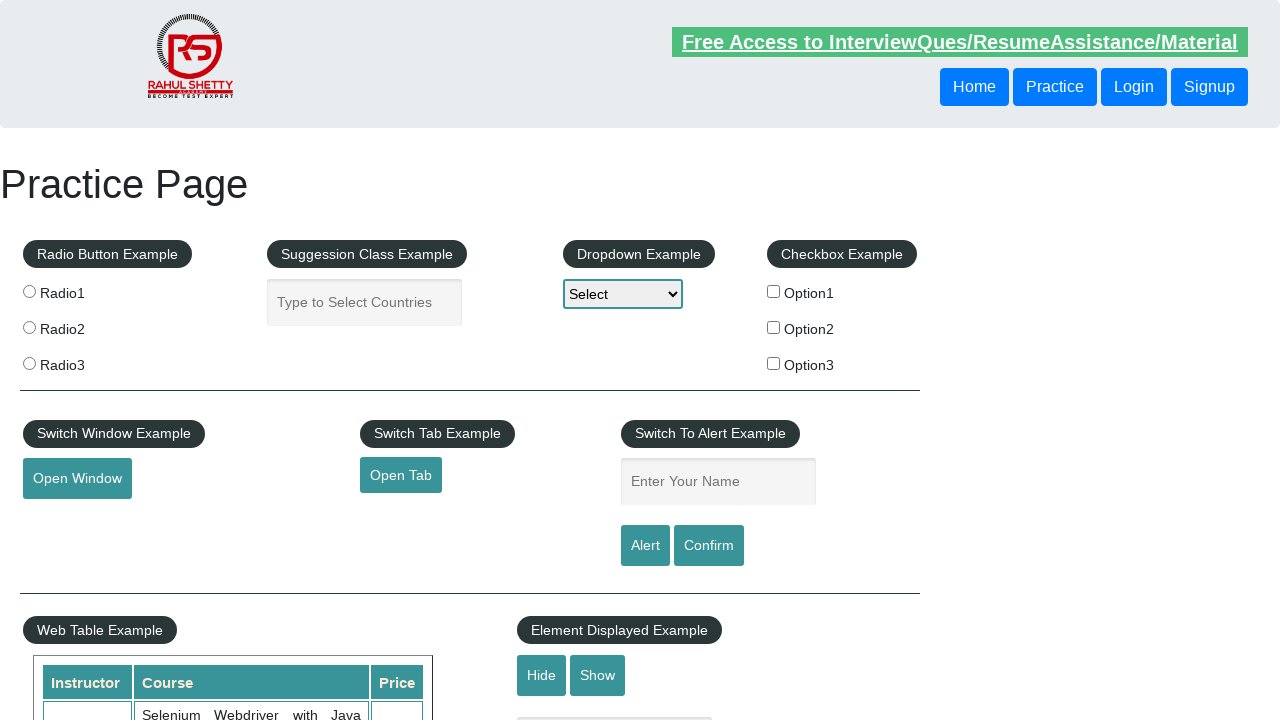

Scrolled main page down by 500 pixels
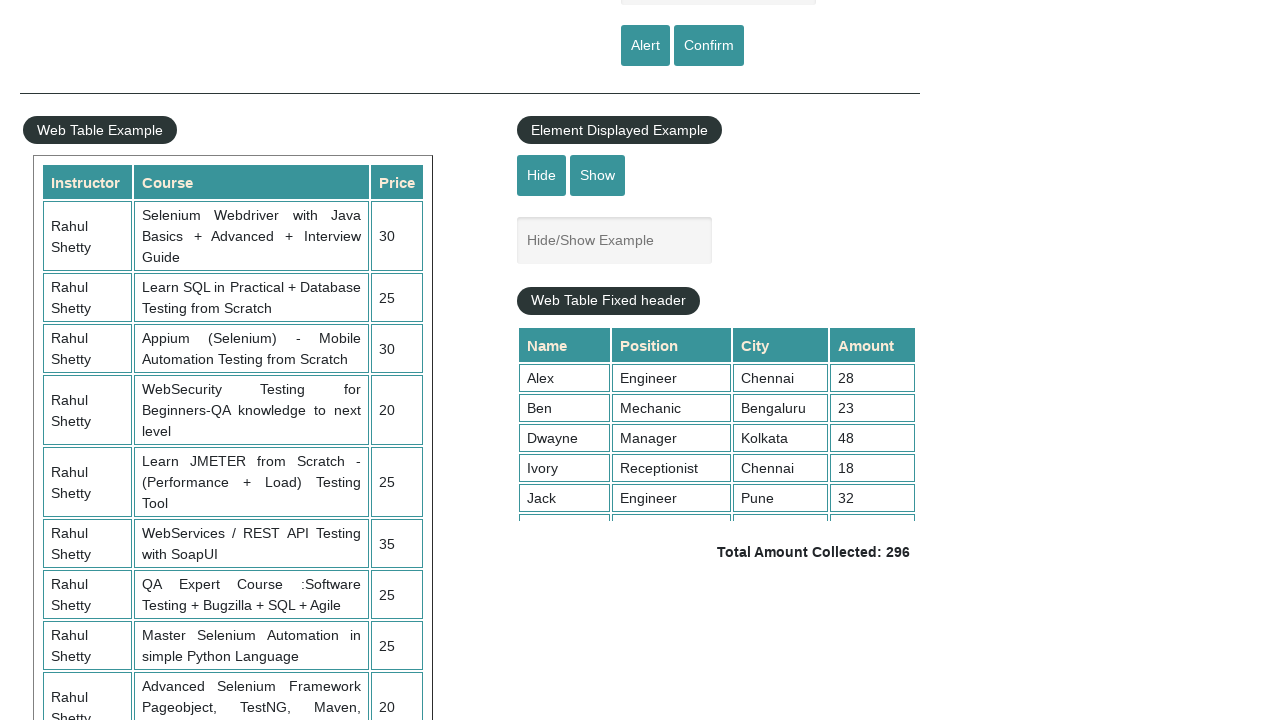

Waited 3 seconds for scroll animation to complete
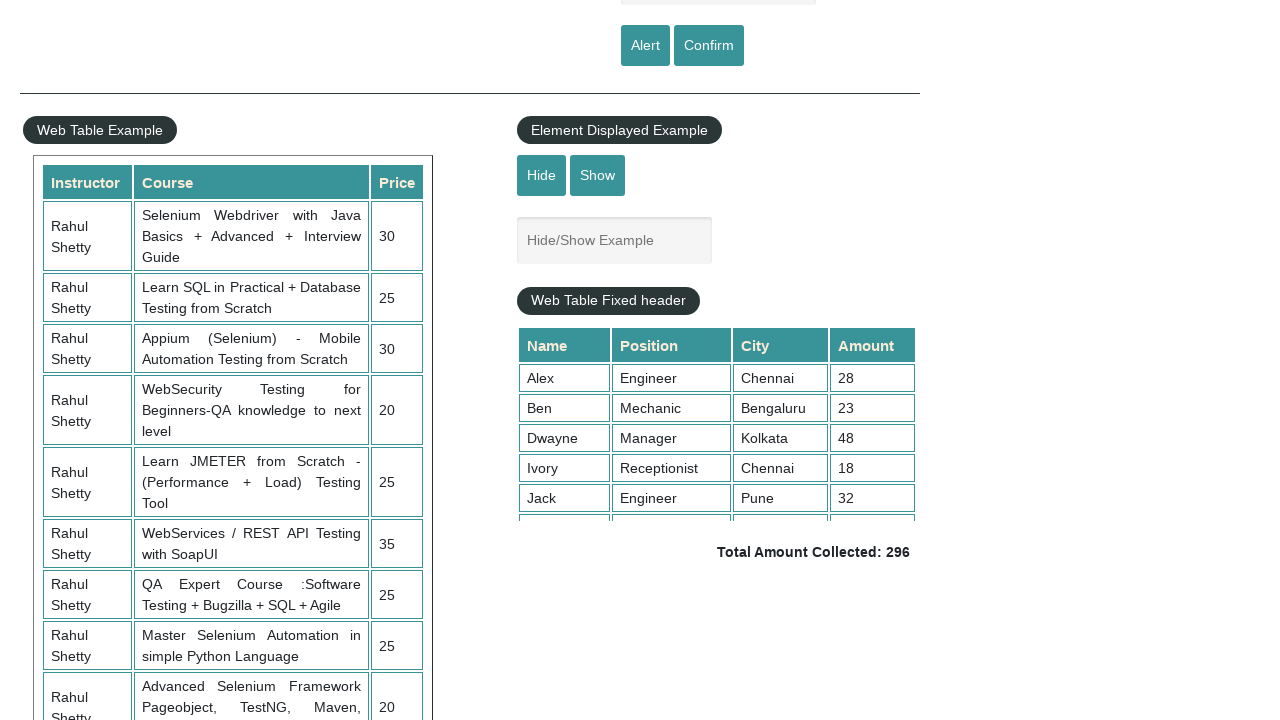

Scrolled table with fixed header down to 5000 pixels
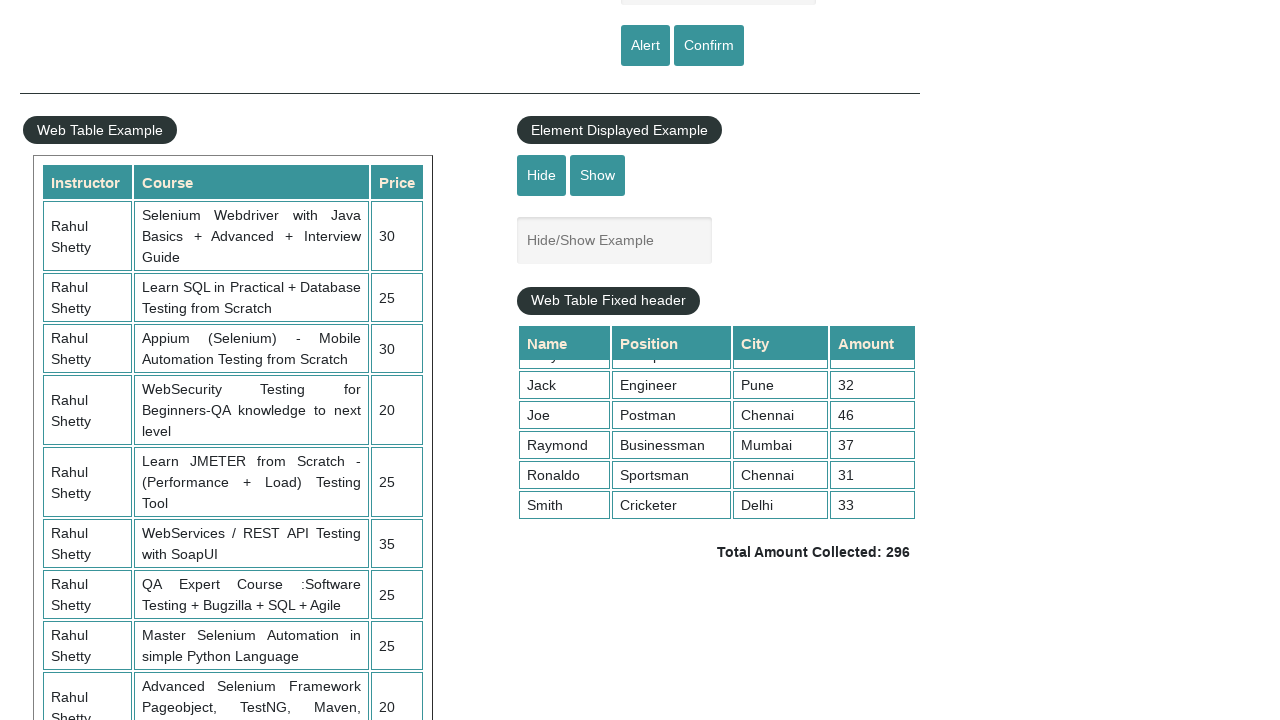

Verified table cell in 4th column is present and loaded
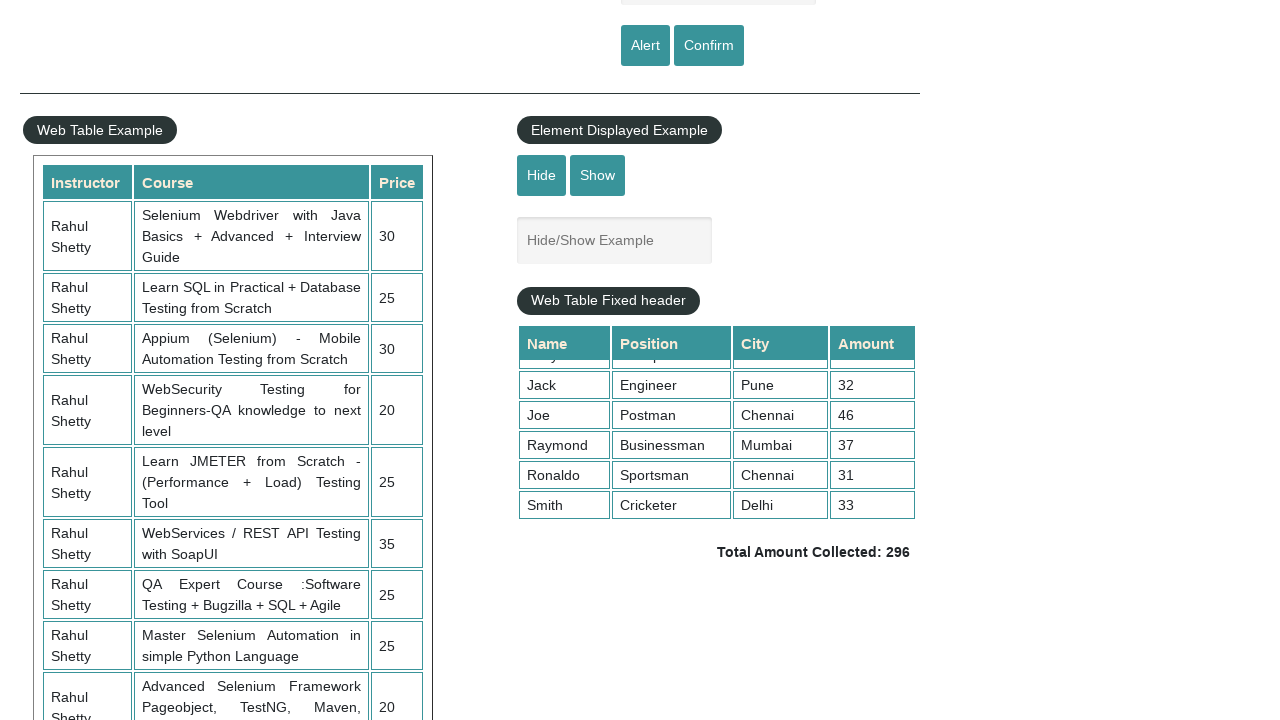

Verified courses table cell in 3rd column is present and accessible
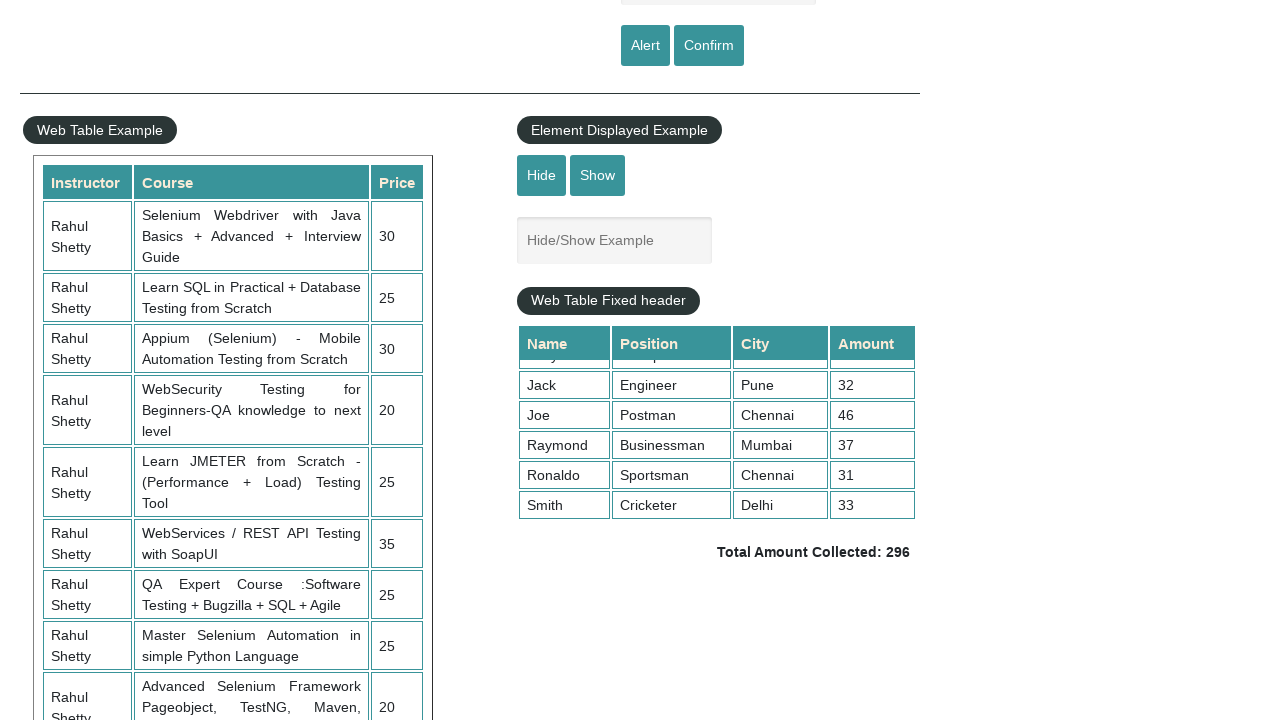

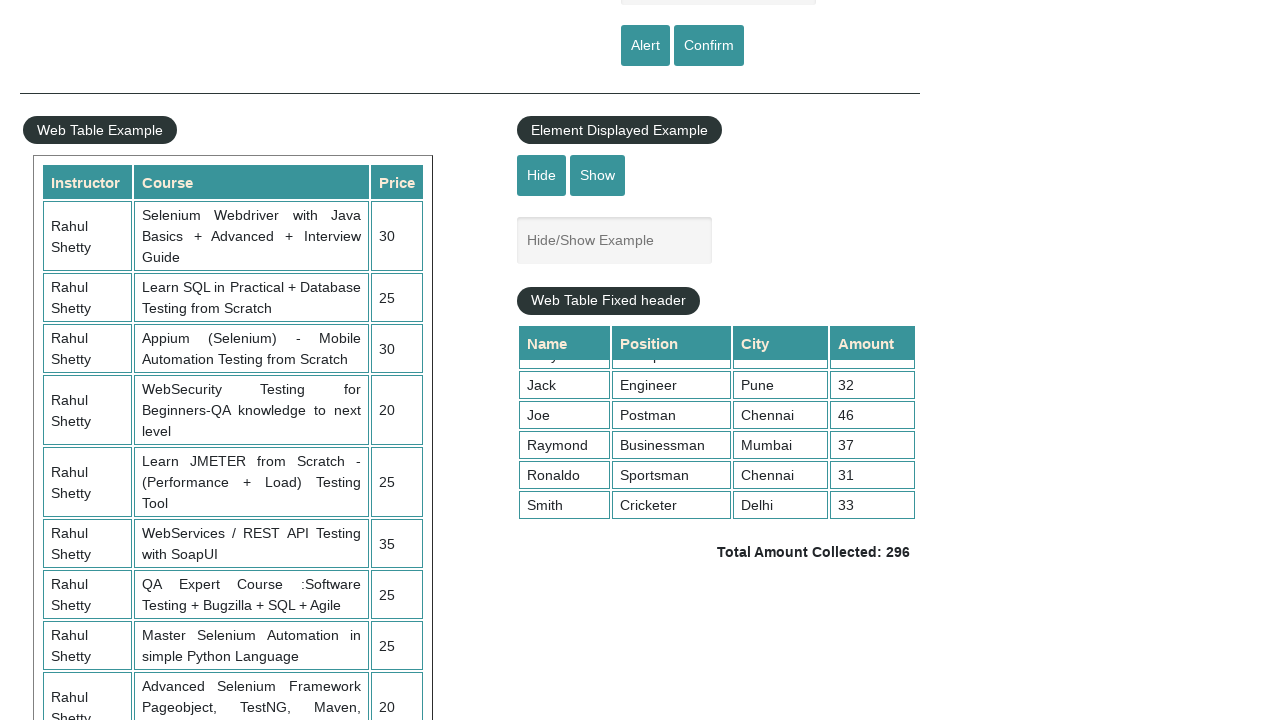